Tests adding a product to cart by searching for Capsicum, incrementing quantity 3 times, adding to cart, and verifying the cart shows quantity of 4

Starting URL: https://rahulshettyacademy.com/seleniumPractise/#/

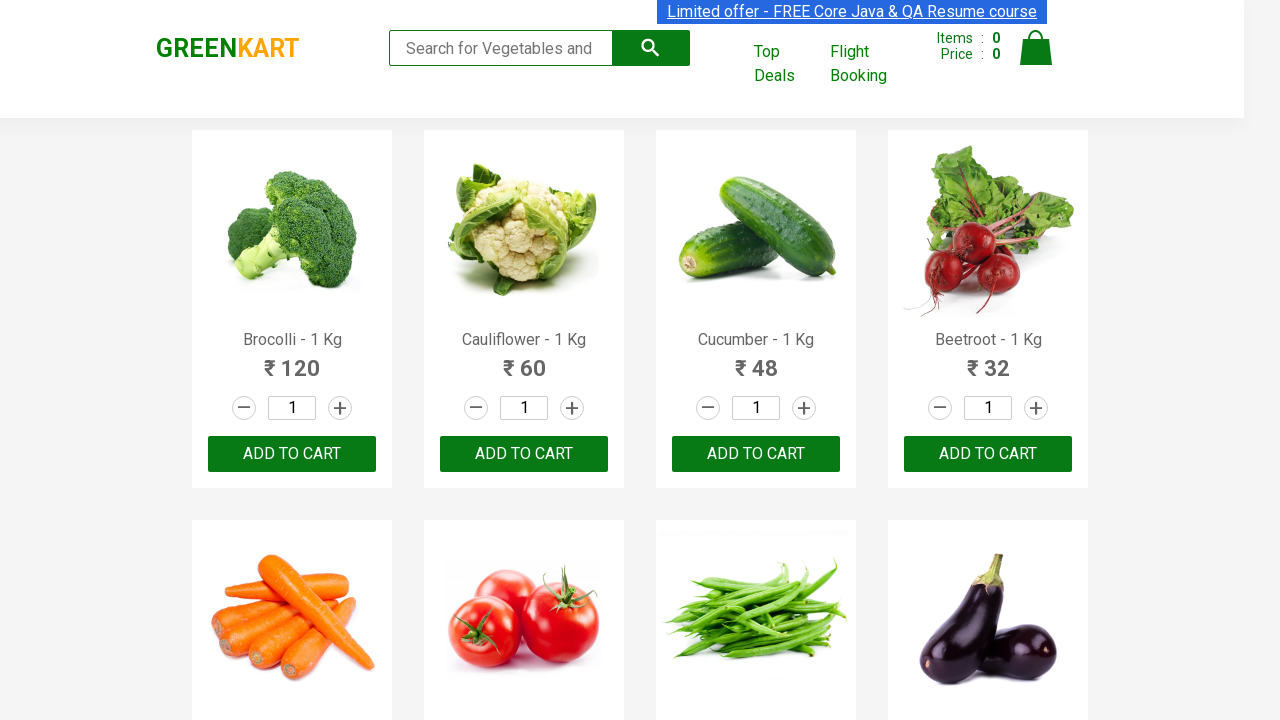

Filled search field with 'Capsicum' on .search-keyword
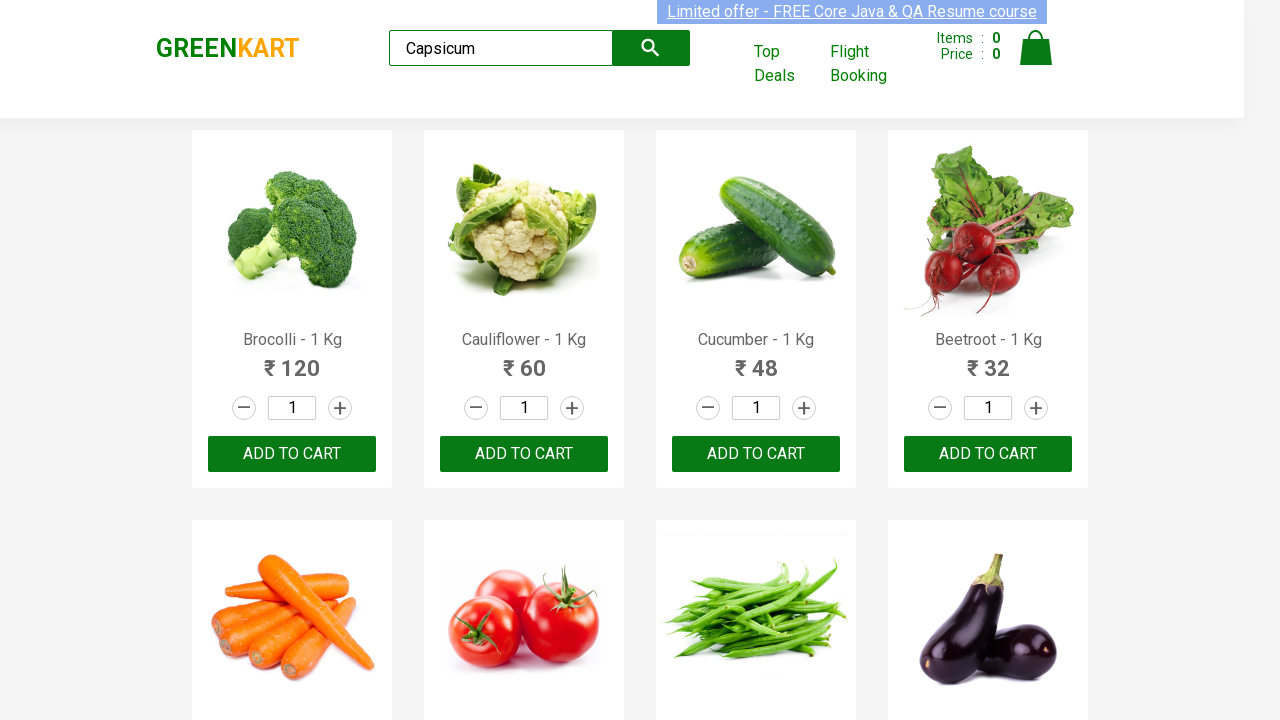

Capsicum product loaded on page
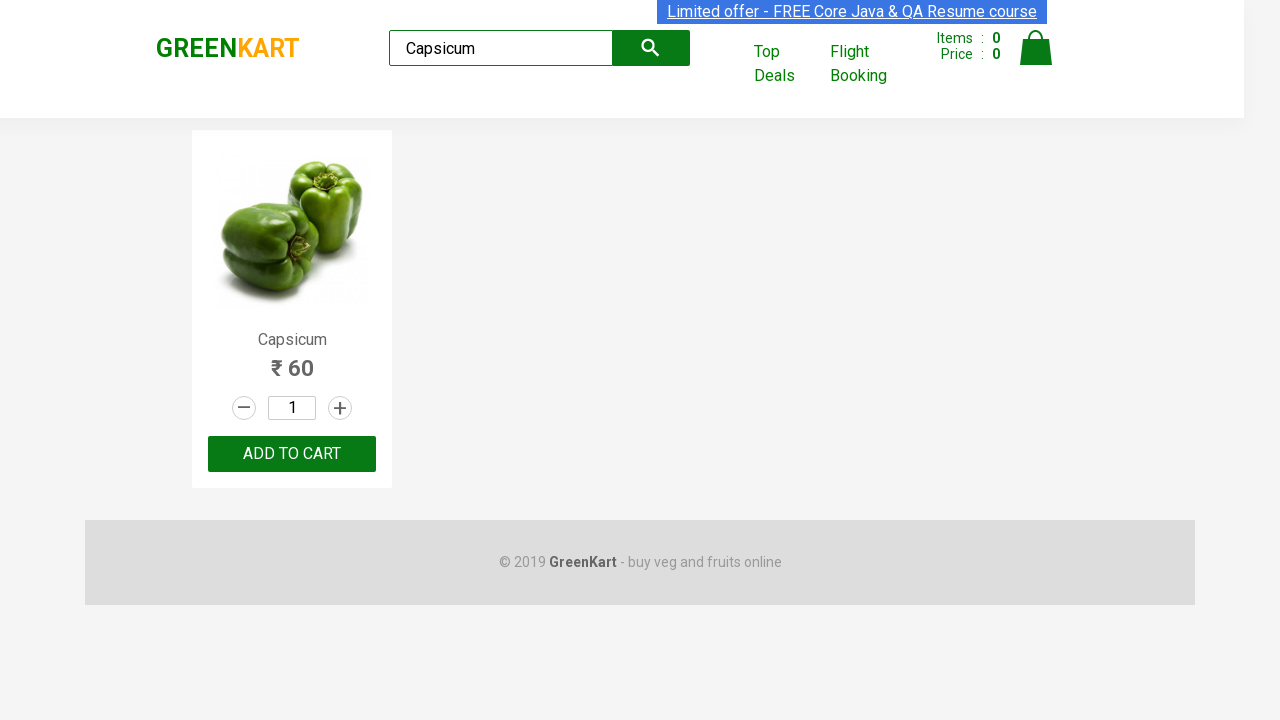

Incremented quantity (iteration 1 of 3) at (340, 408) on .stepper-input > .increment
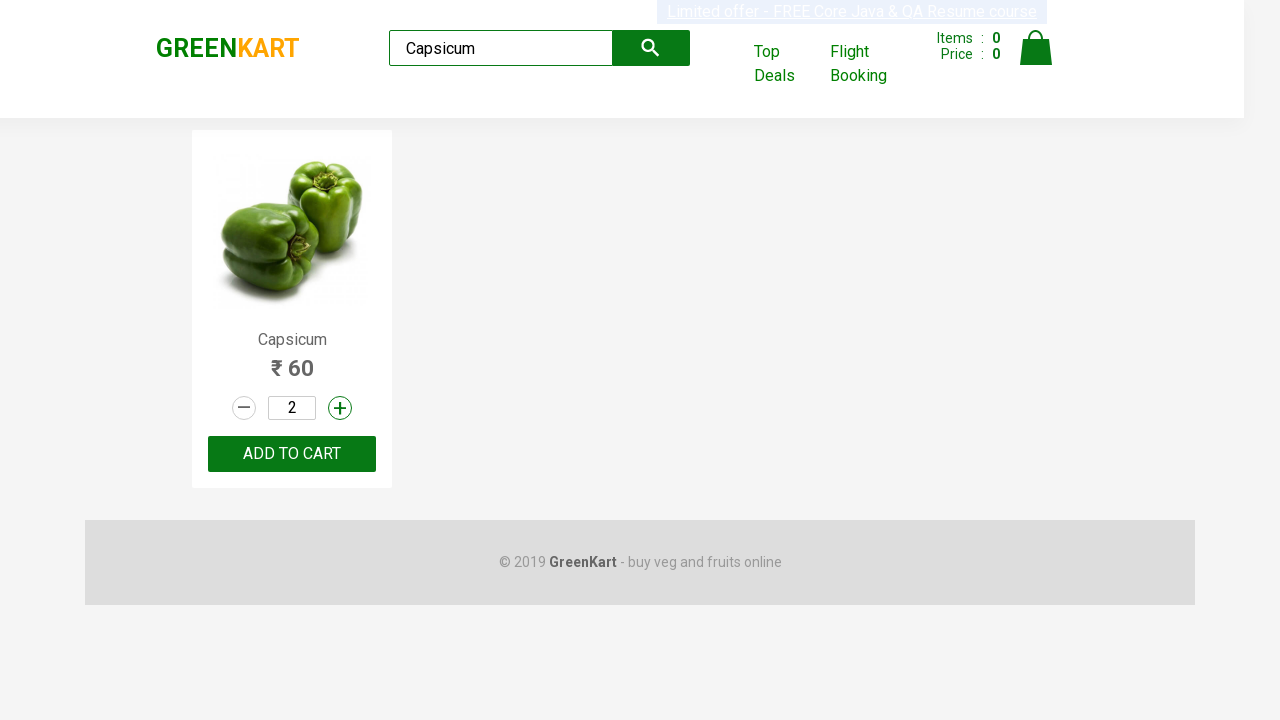

Incremented quantity (iteration 2 of 3) at (340, 408) on .stepper-input > .increment
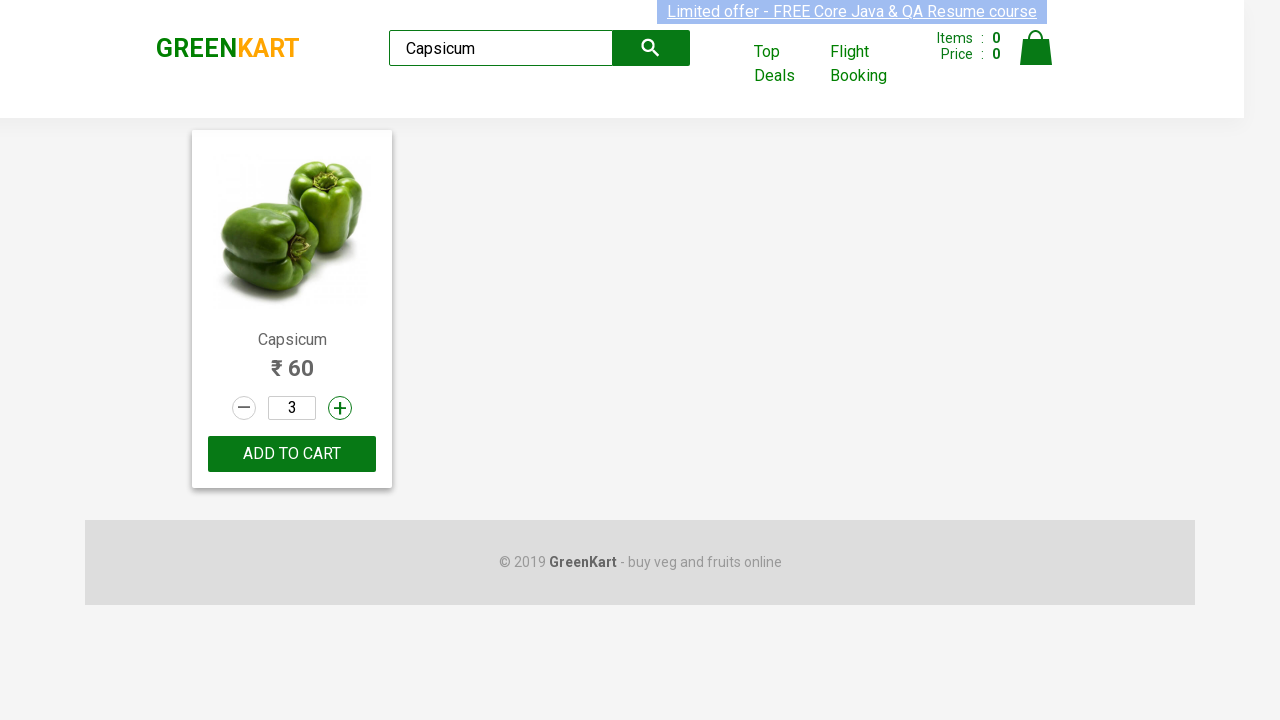

Incremented quantity (iteration 3 of 3) at (340, 408) on .stepper-input > .increment
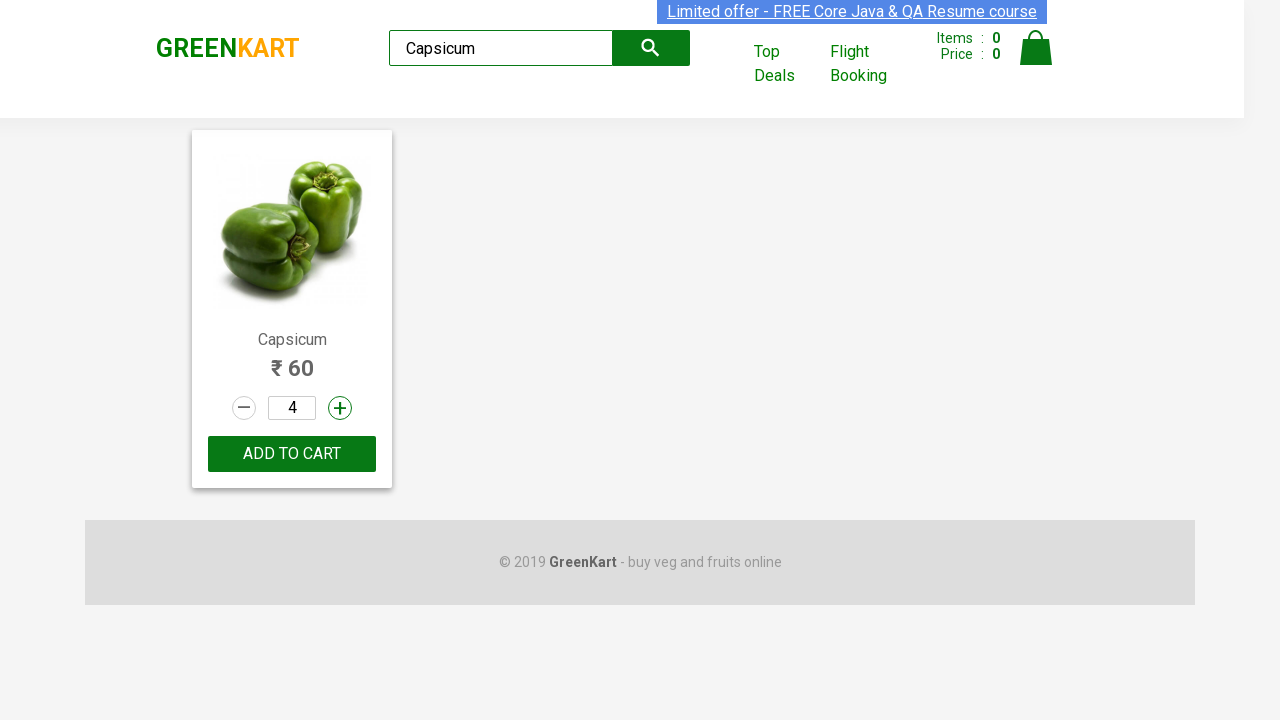

Clicked 'Add to Cart' button for Capsicum at (292, 454) on .product-action > button
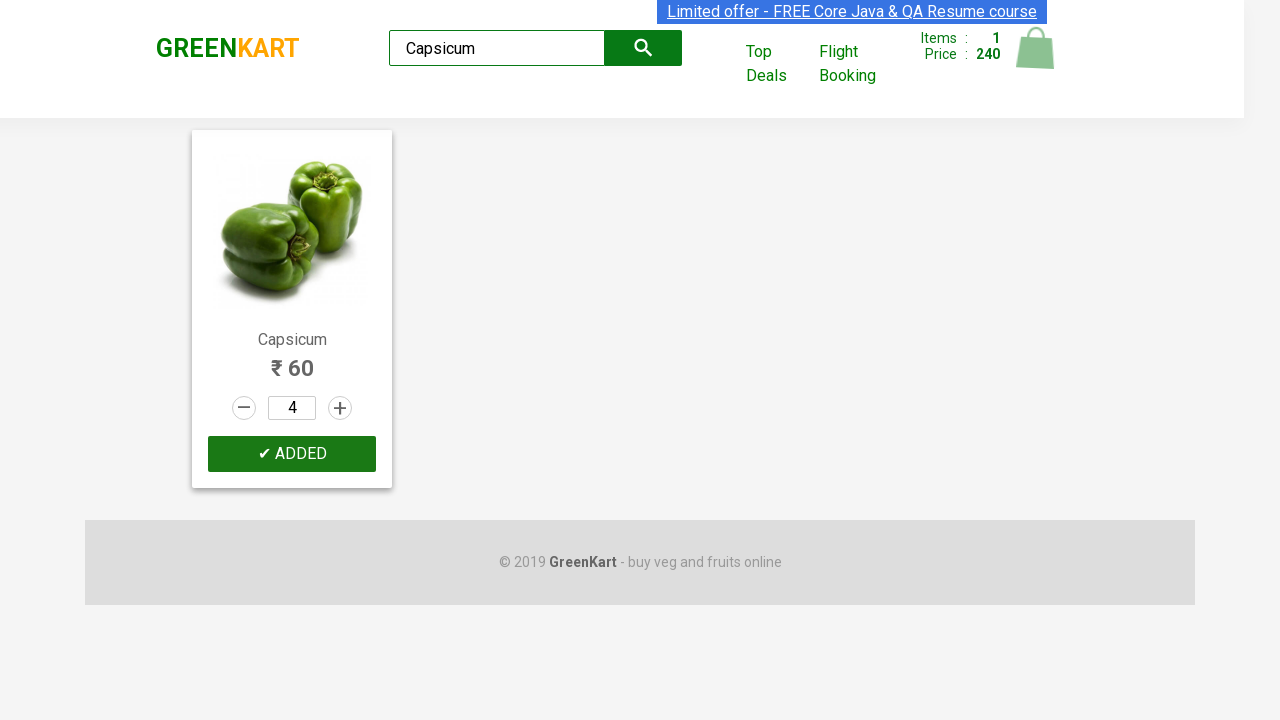

Clicked cart icon to view cart at (1036, 48) on img[class=" "]
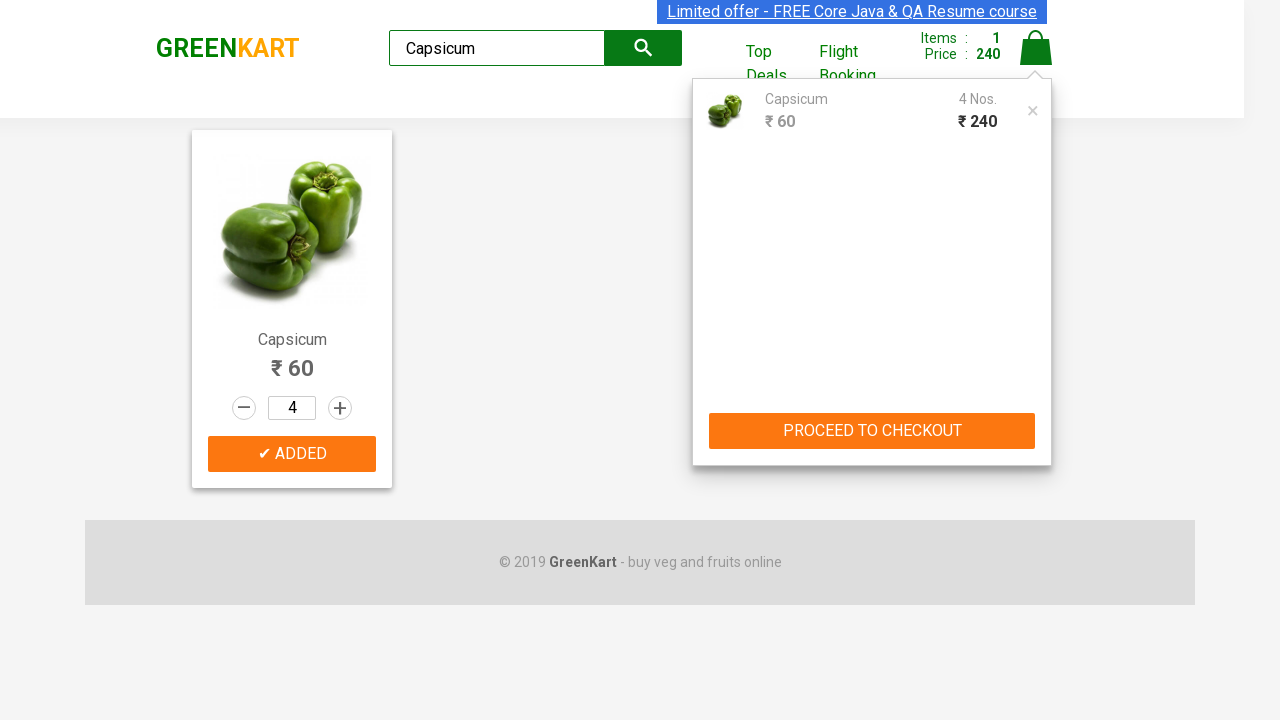

Verified cart quantity selector is present
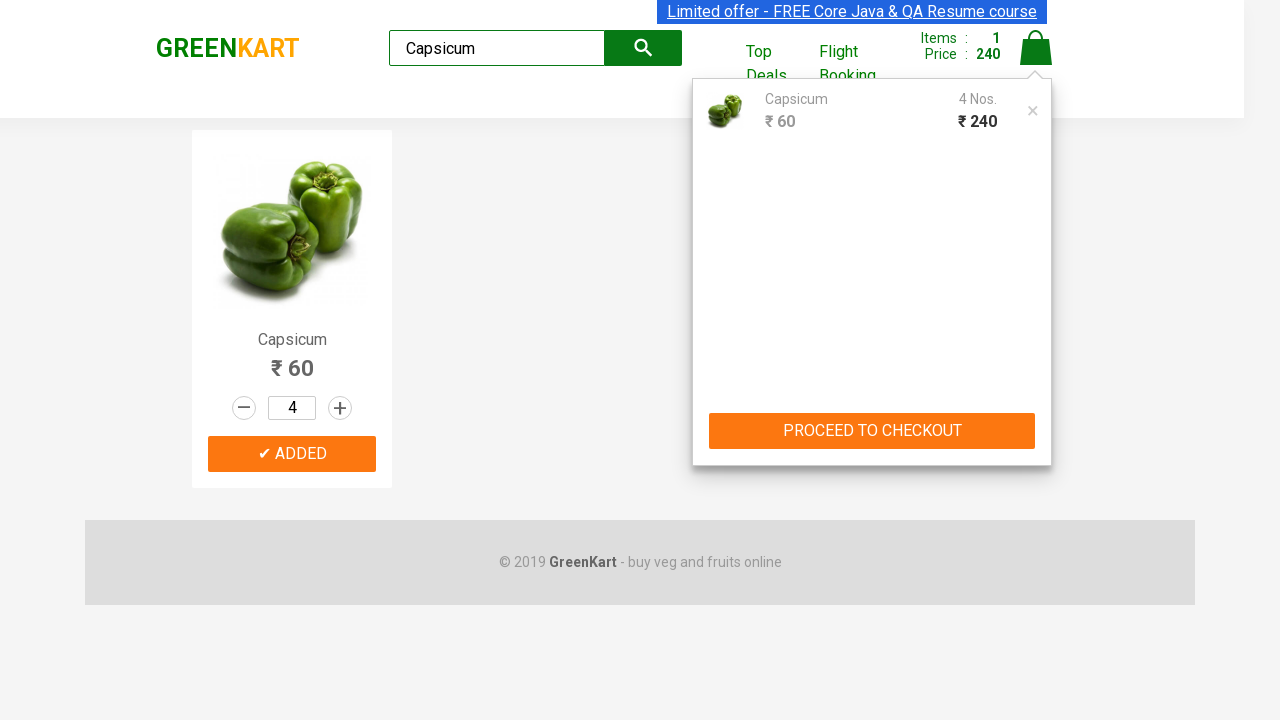

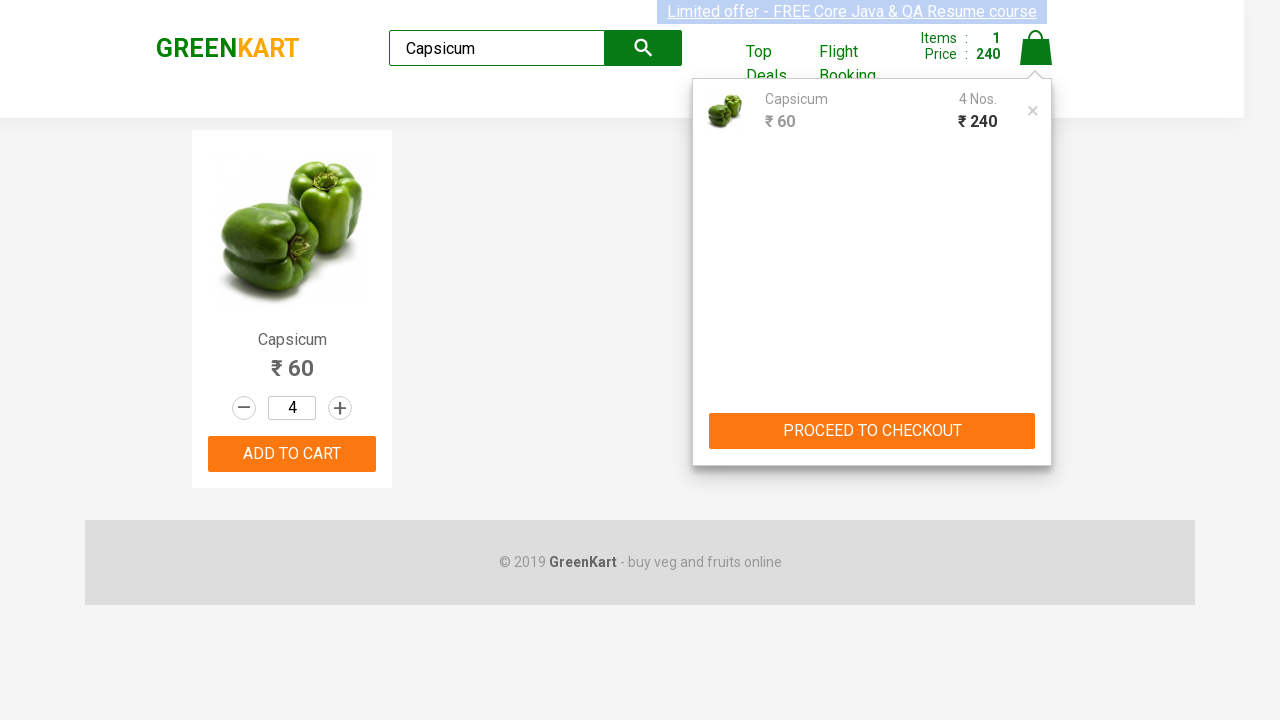